Navigates to Rediff homepage and clicks the Sign in link to access the login page

Starting URL: https://www.rediff.com/

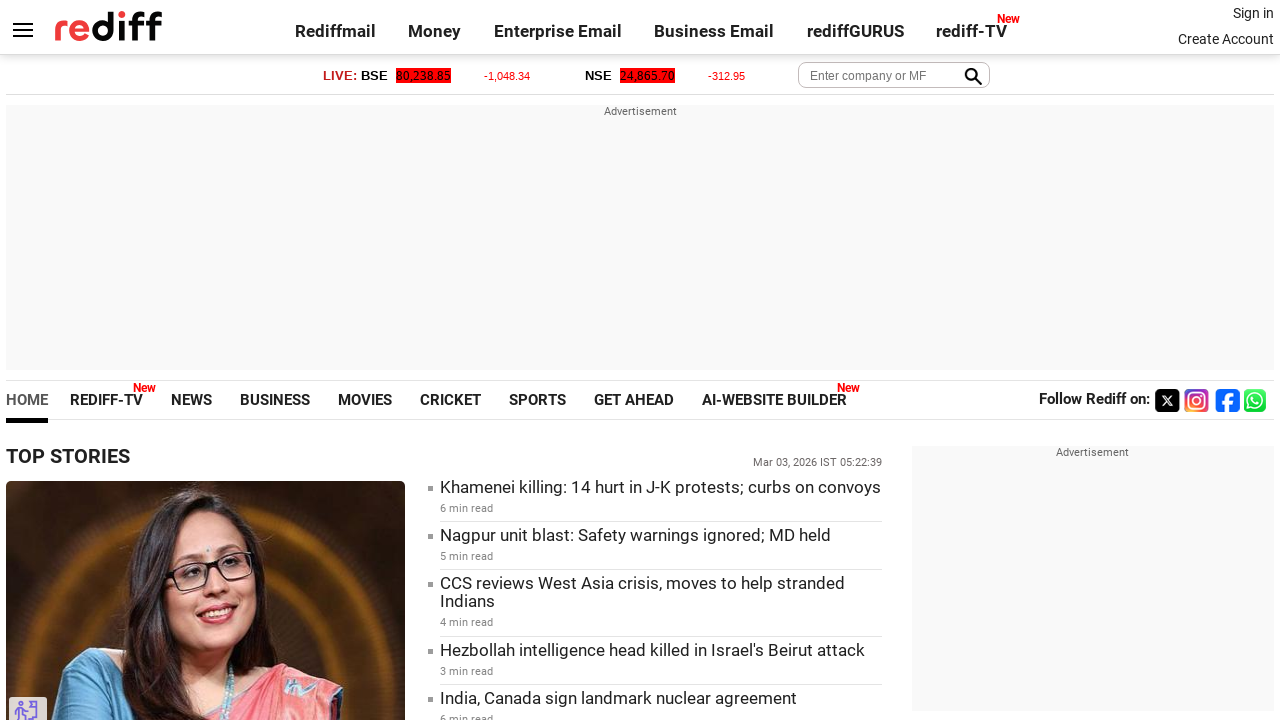

Navigated to Rediff homepage
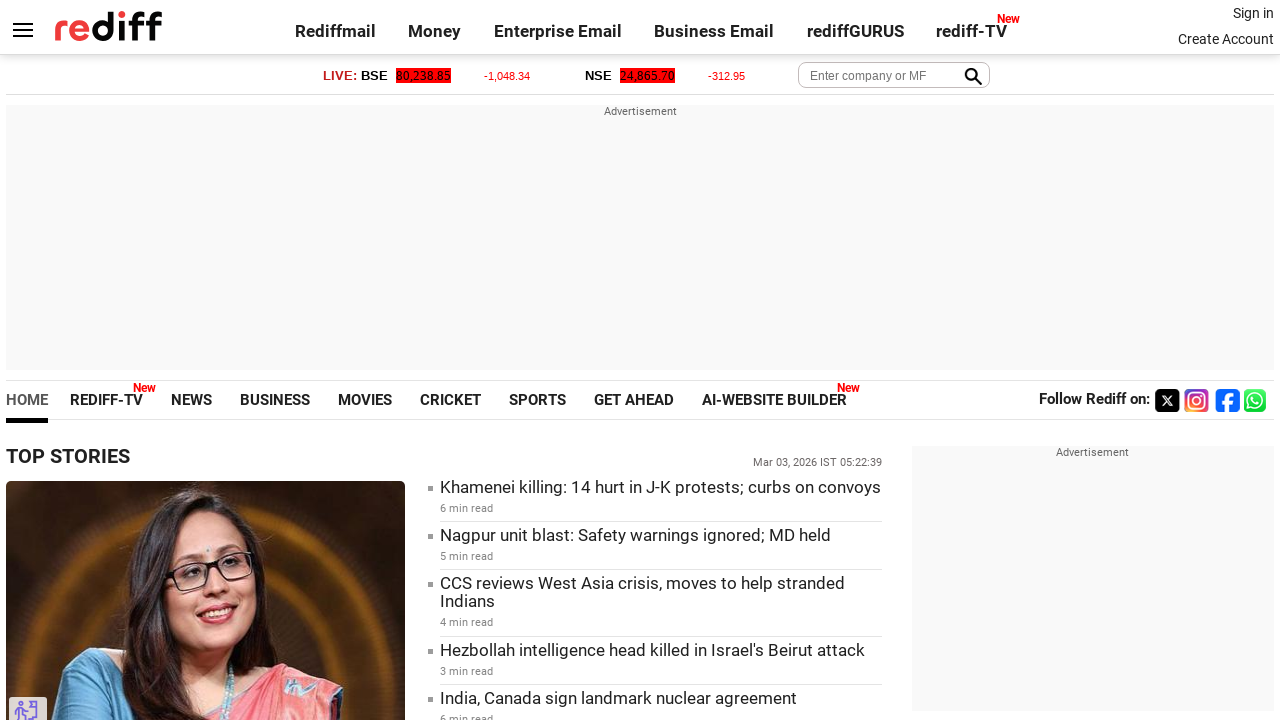

Clicked Sign in link to access login page at (1253, 13) on text=Sign in
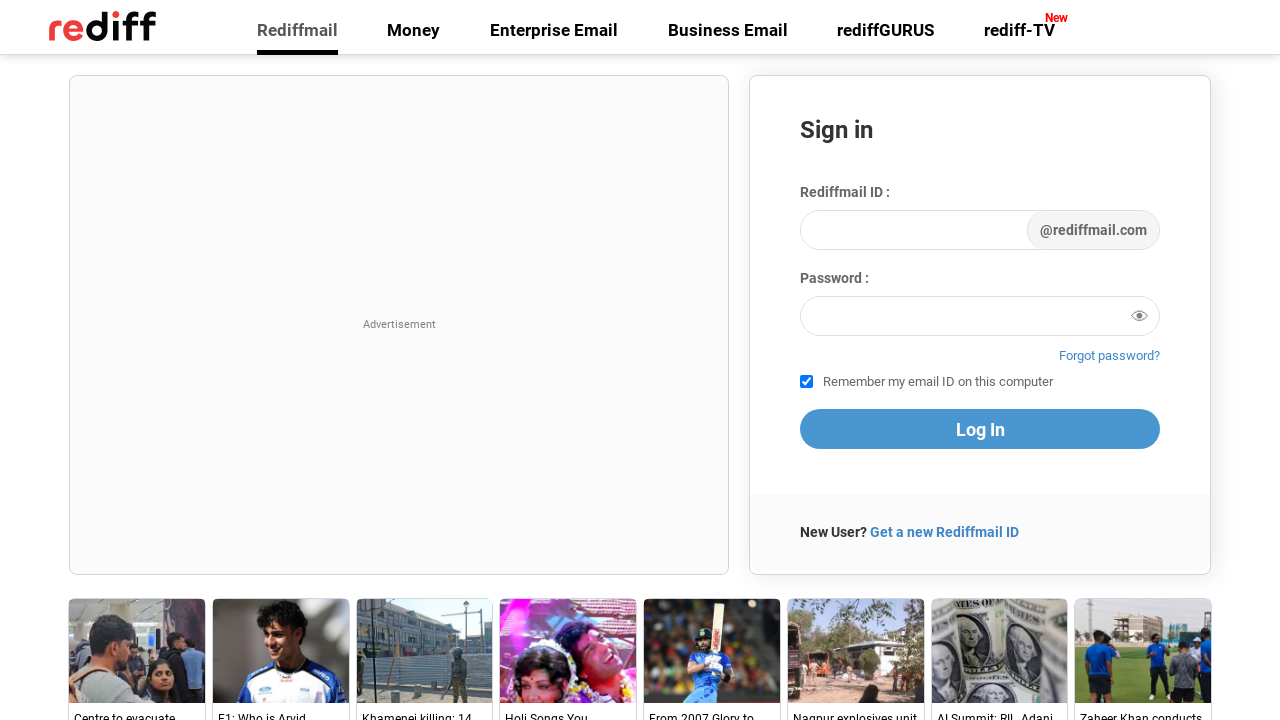

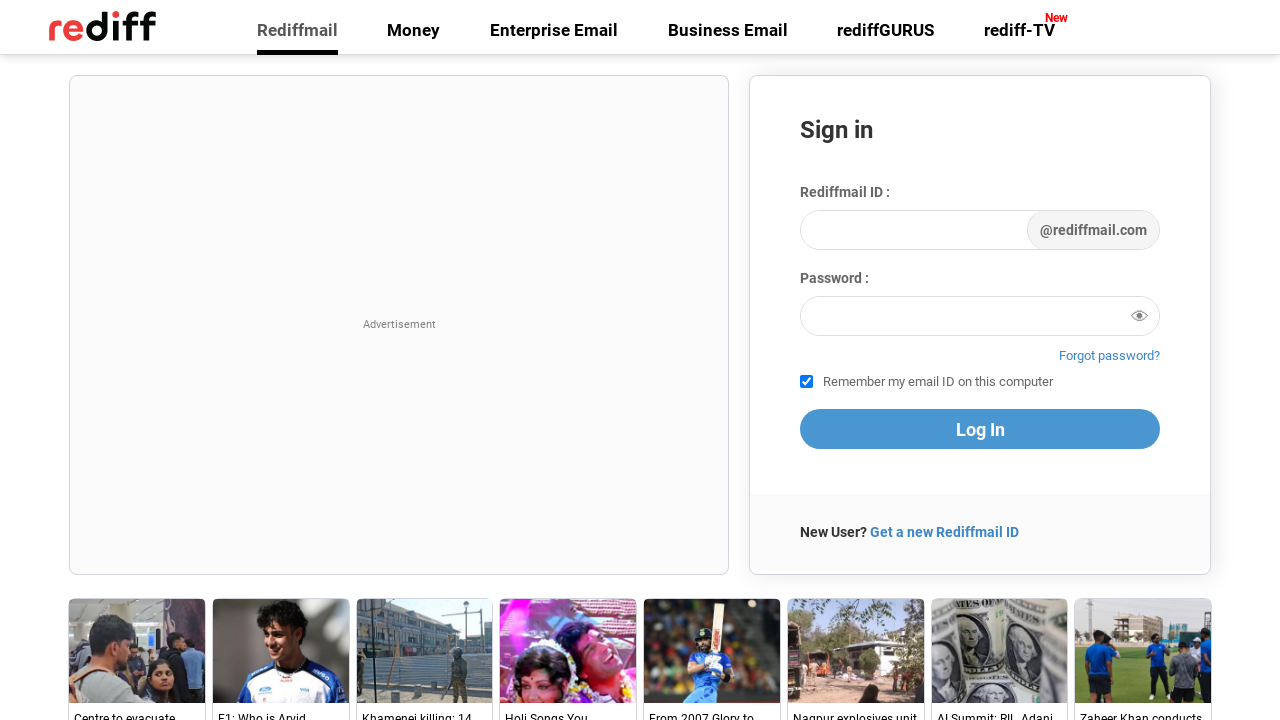